Tests entering a date value into a bootstrap datepicker input field, then using JavaScript to clear the field and verifying it becomes empty.

Starting URL: https://uxsolutions.github.io/bootstrap-datepicker/?markup=input&format=&weekStart=&startDate=&endDate=&startView=0&minViewMode=0&maxViewMode=4&todayBtn=false&clearBtn=false&language=en&orientation=auto&multidate=&multidateSeparator=&keyboardNavigation=on&forceParse=on#sandbox

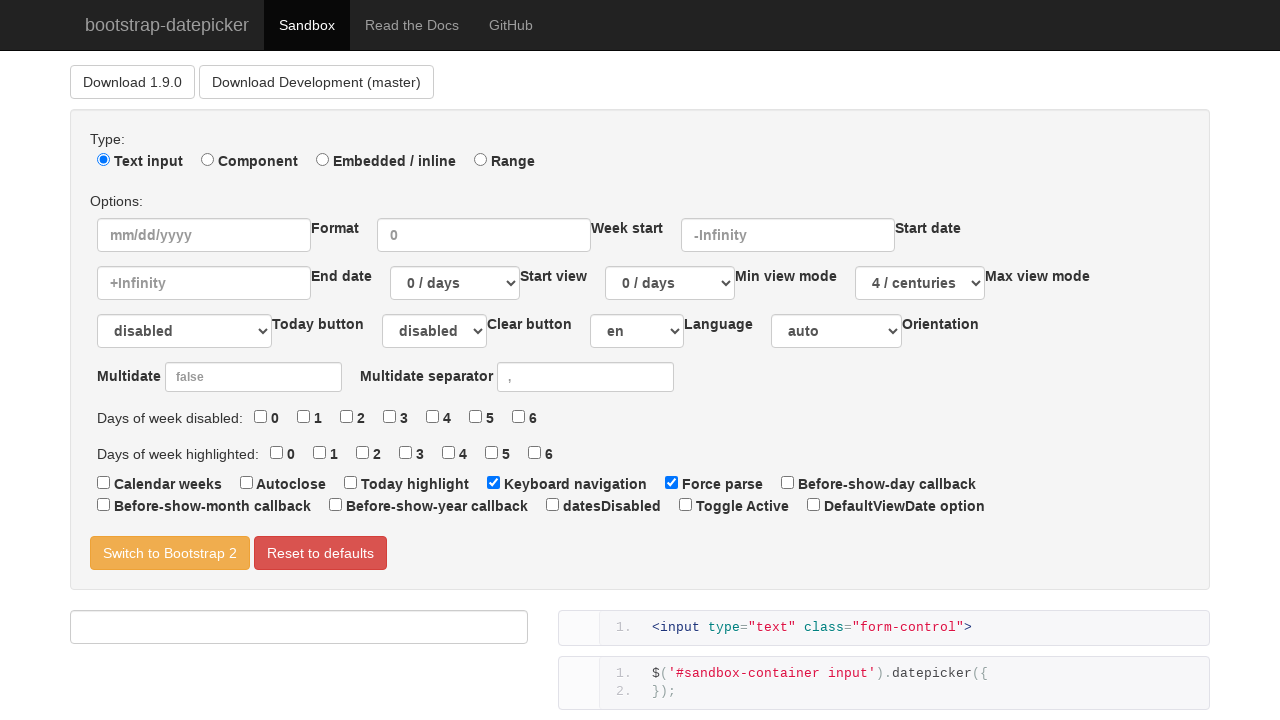

Filled datepicker input field with date '11/11/2000' on //div[@id="sandbox-container"]/input
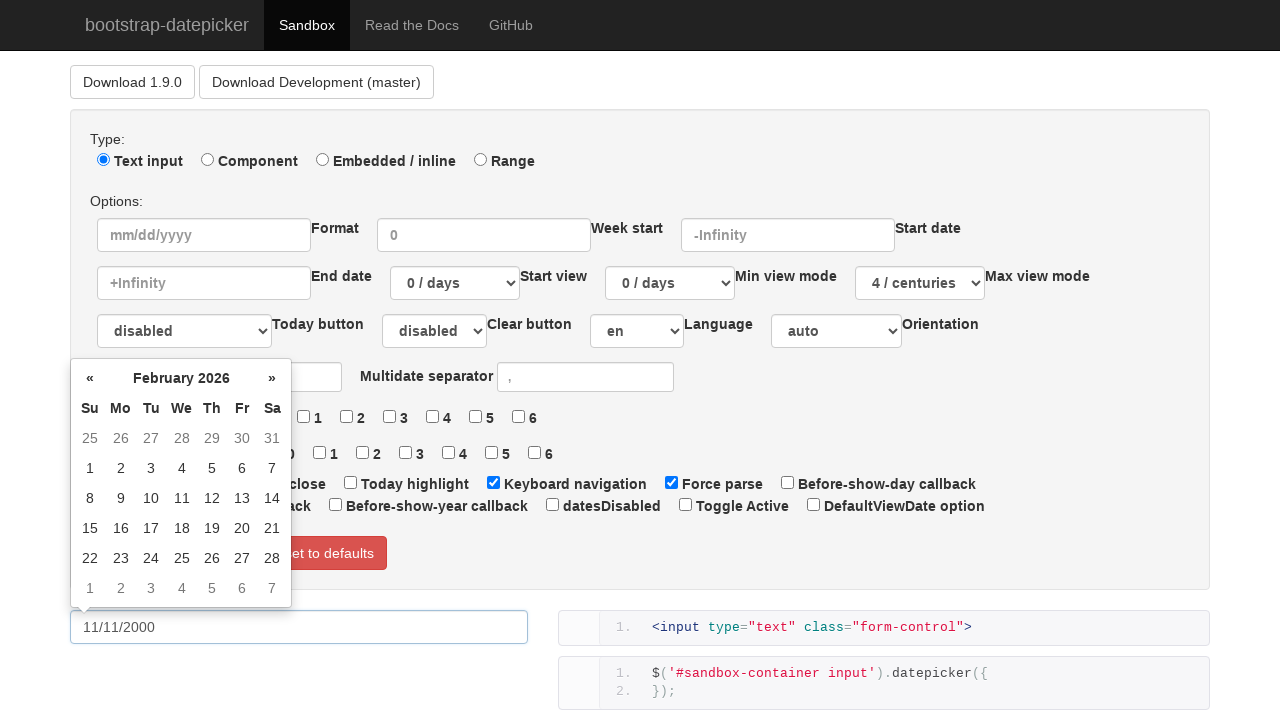

Clicked outside datepicker to close it at (884, 628) on #sandbox-html
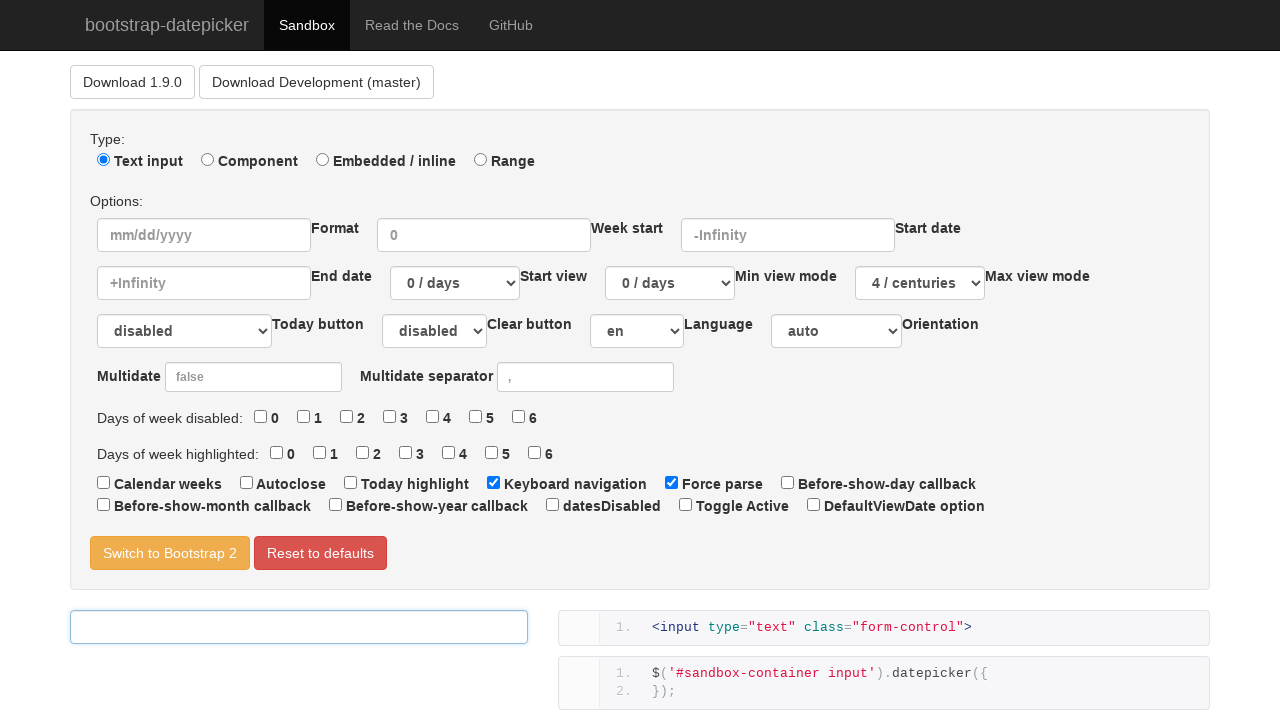

Executed JavaScript to clear the input field value
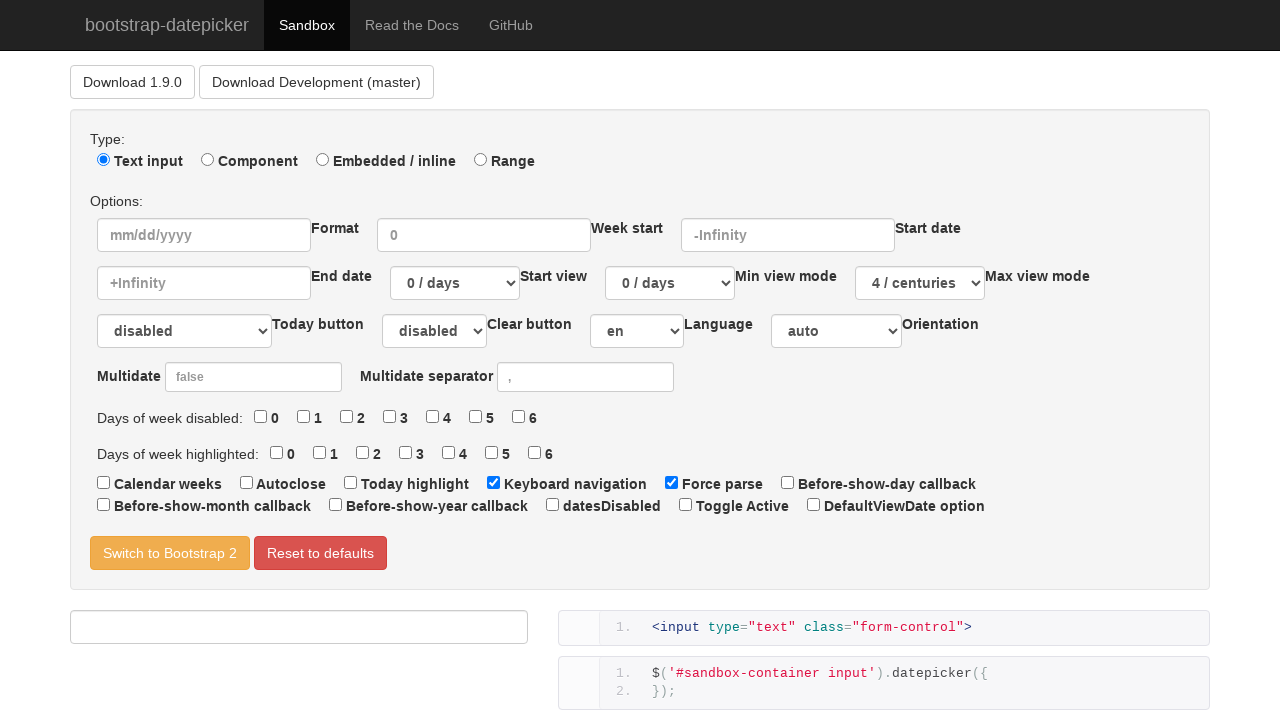

Clicked outside datepicker again at (884, 628) on #sandbox-html
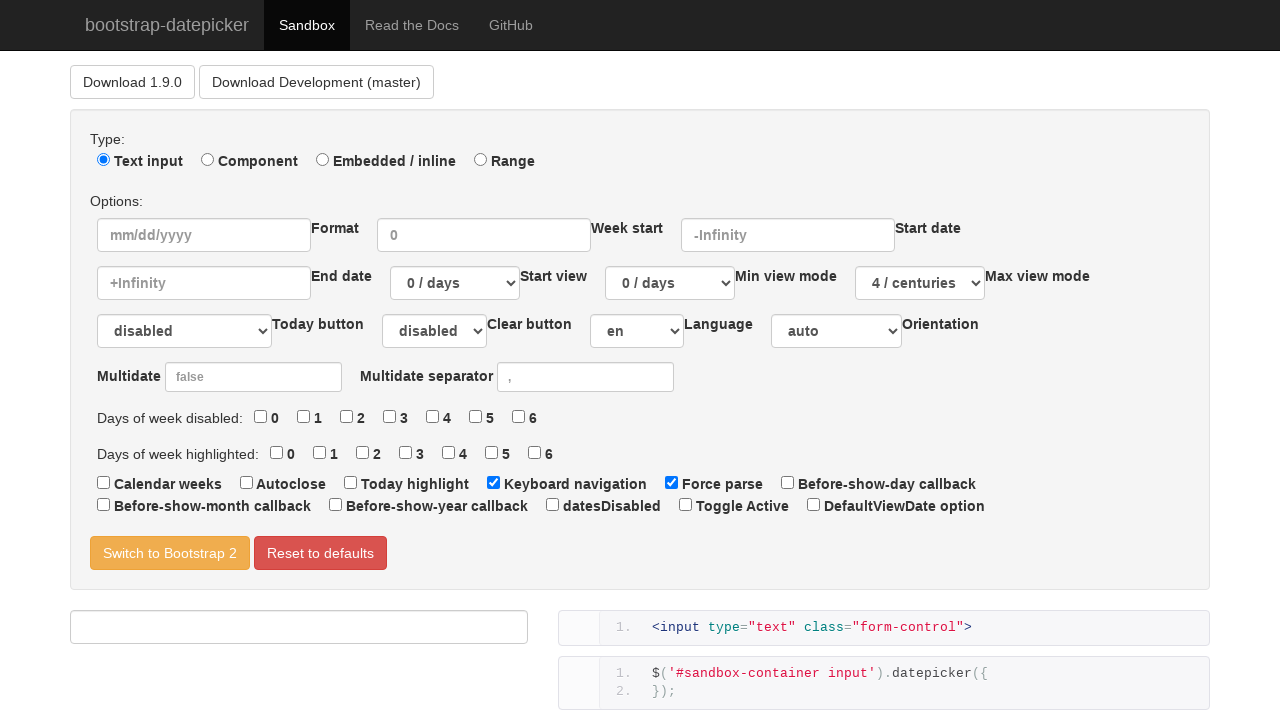

Retrieved current input field value for verification
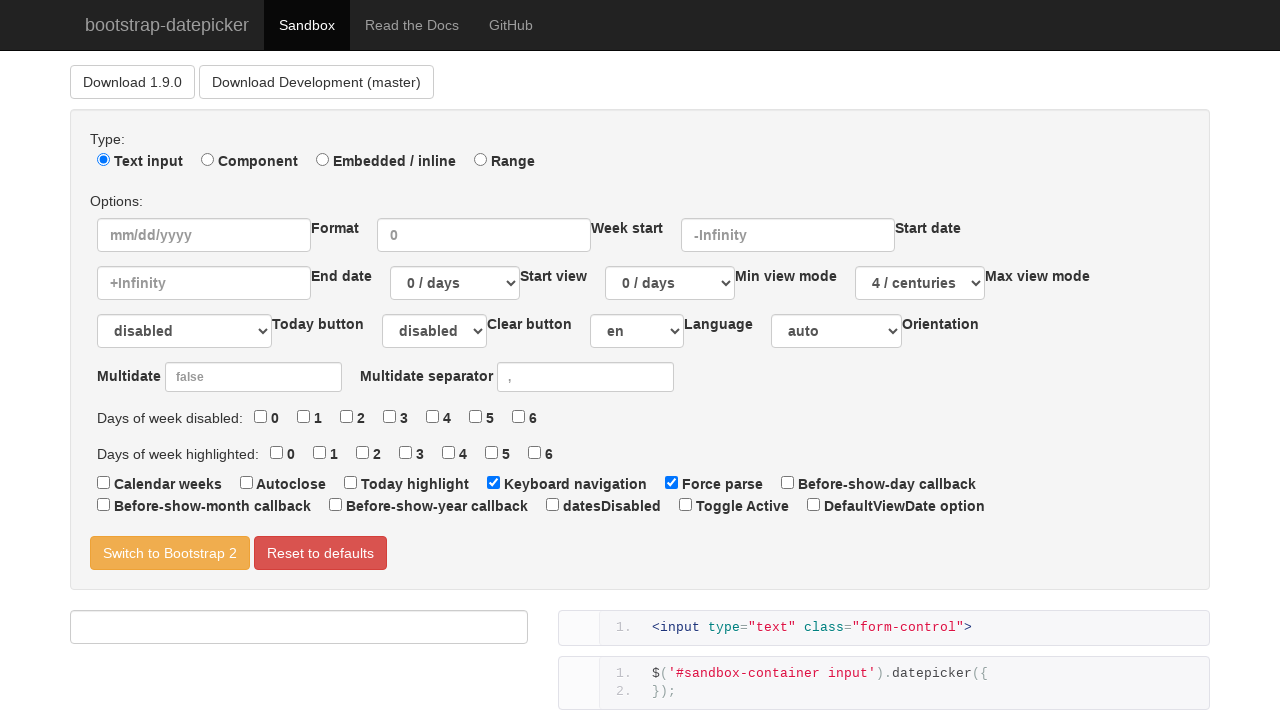

Verified that input field is empty - test passed
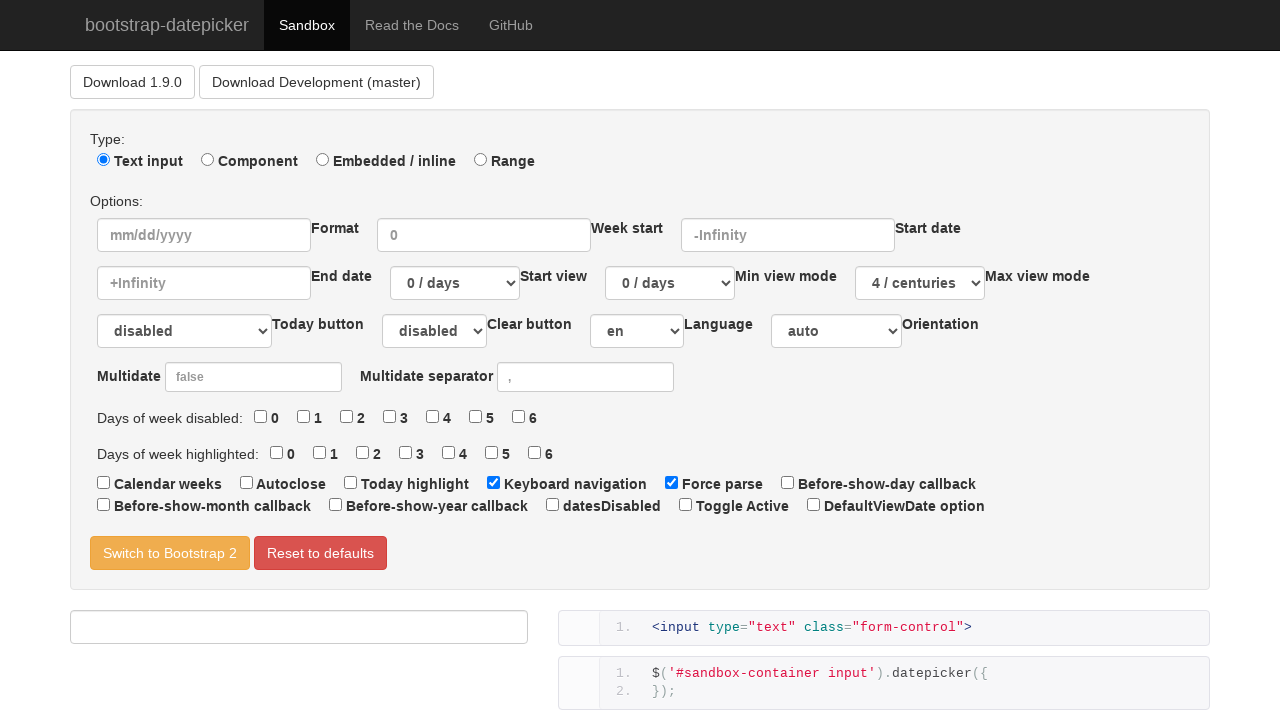

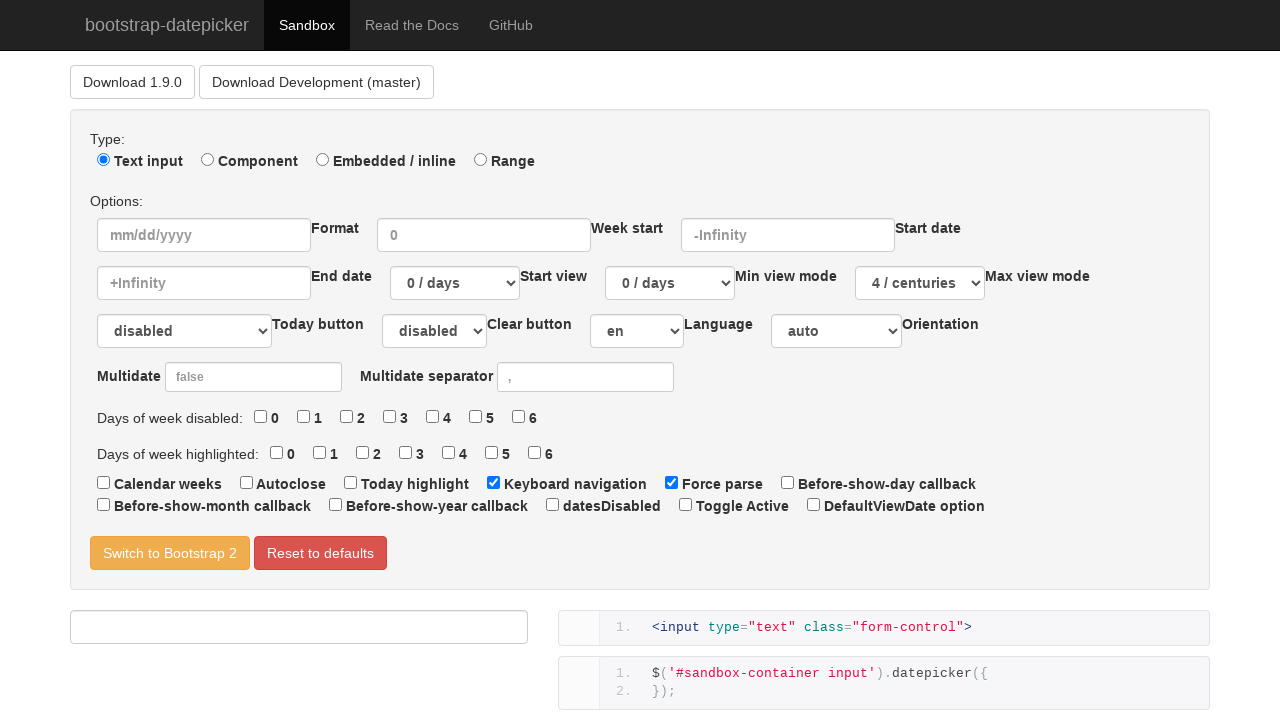